Tests adding and removing elements by clicking Add Element and Delete buttons multiple times

Starting URL: https://the-internet.herokuapp.com

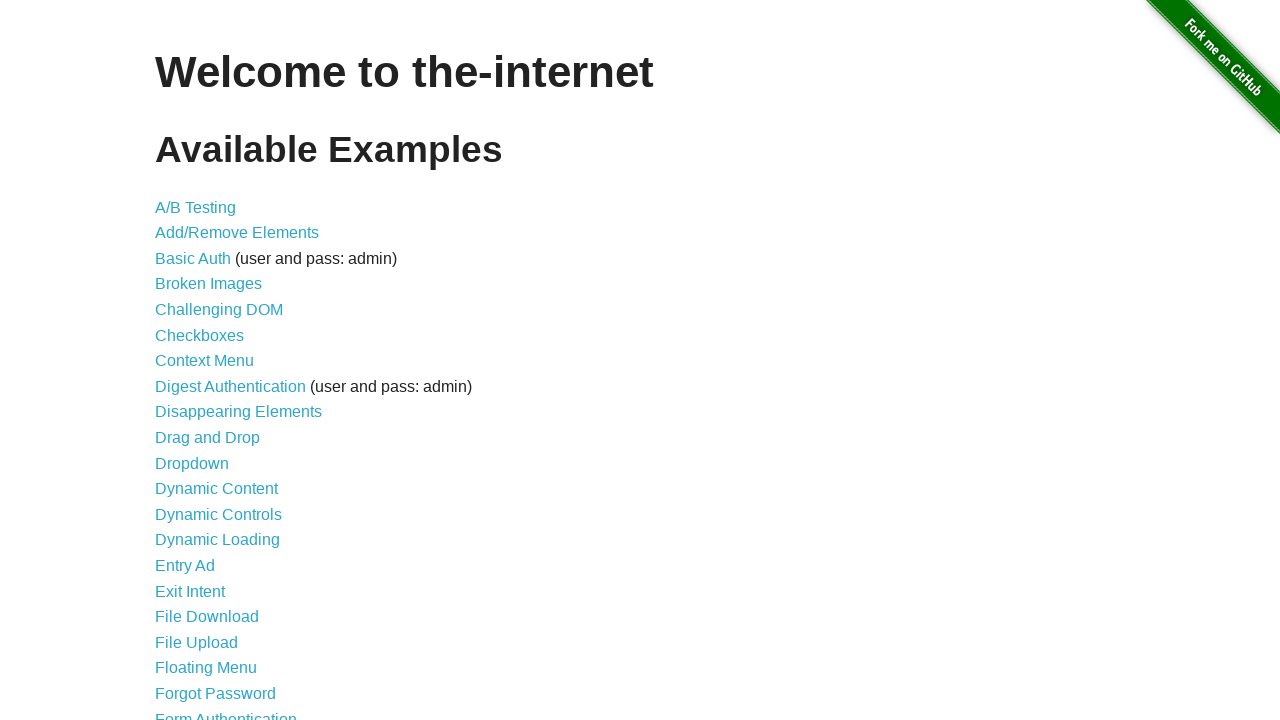

Clicked on Add/Remove Elements link at (237, 233) on internal:role=link[name="Add/Remove Elements"i]
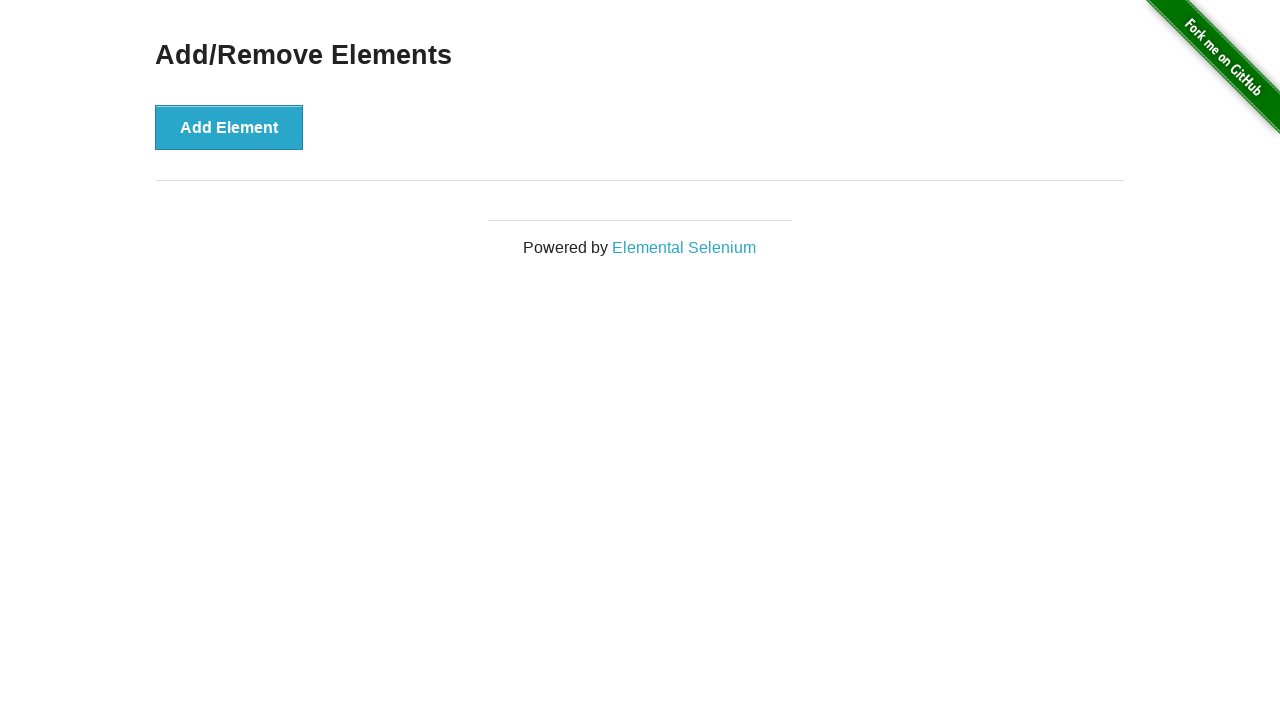

Clicked Add Element button (1st time) at (229, 127) on internal:role=button[name="Add Element"i]
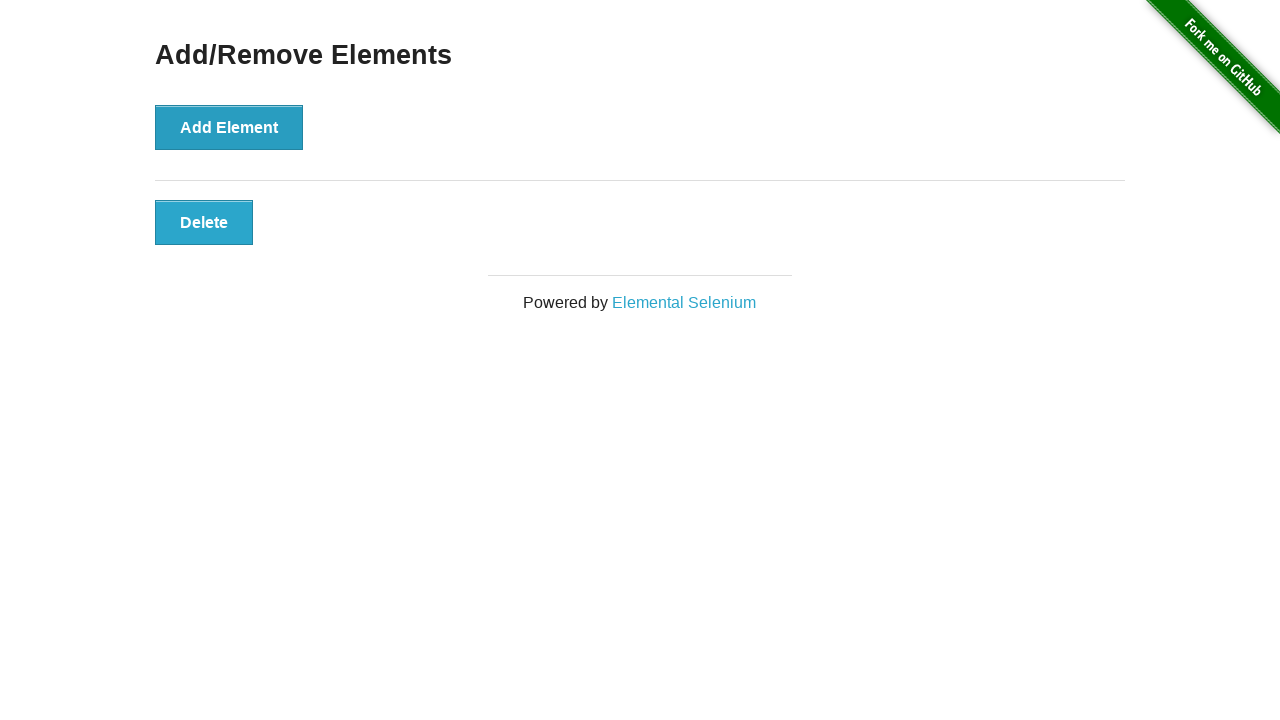

Clicked Add Element button (2nd time) at (229, 127) on internal:role=button[name="Add Element"i]
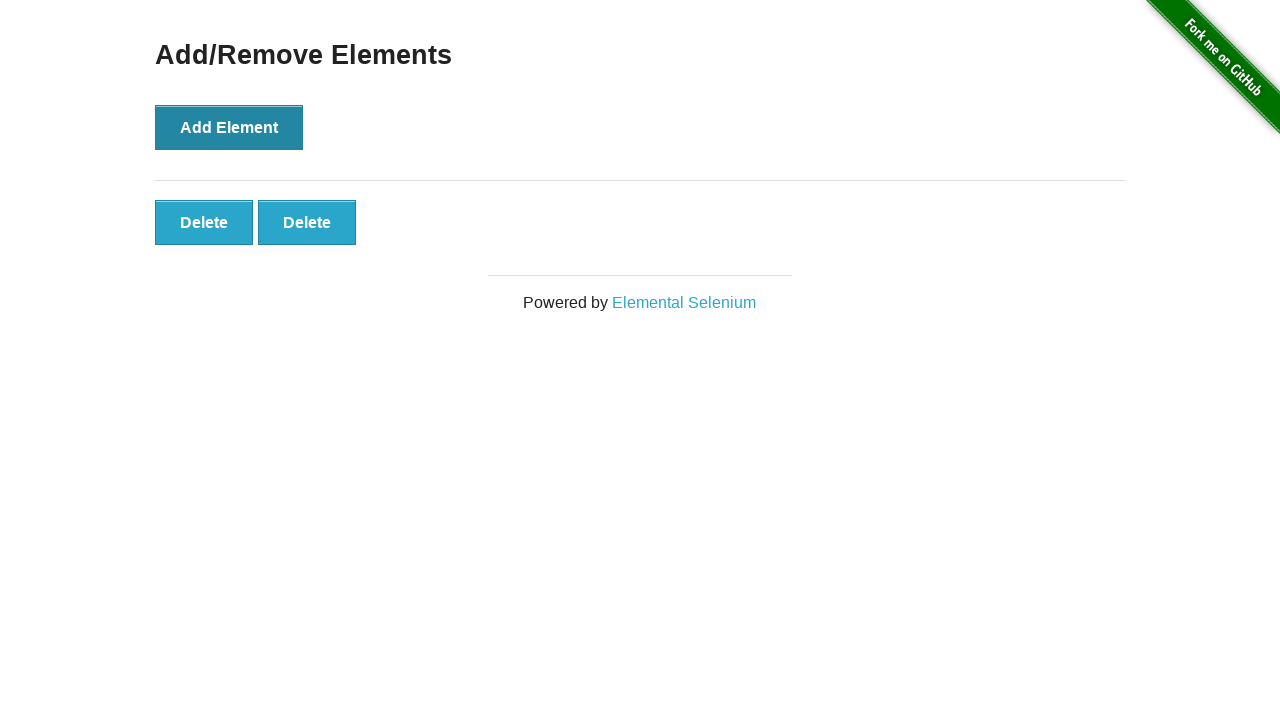

Clicked Delete button (1st element) at (204, 222) on internal:role=button[name="Delete"i] >> nth=0
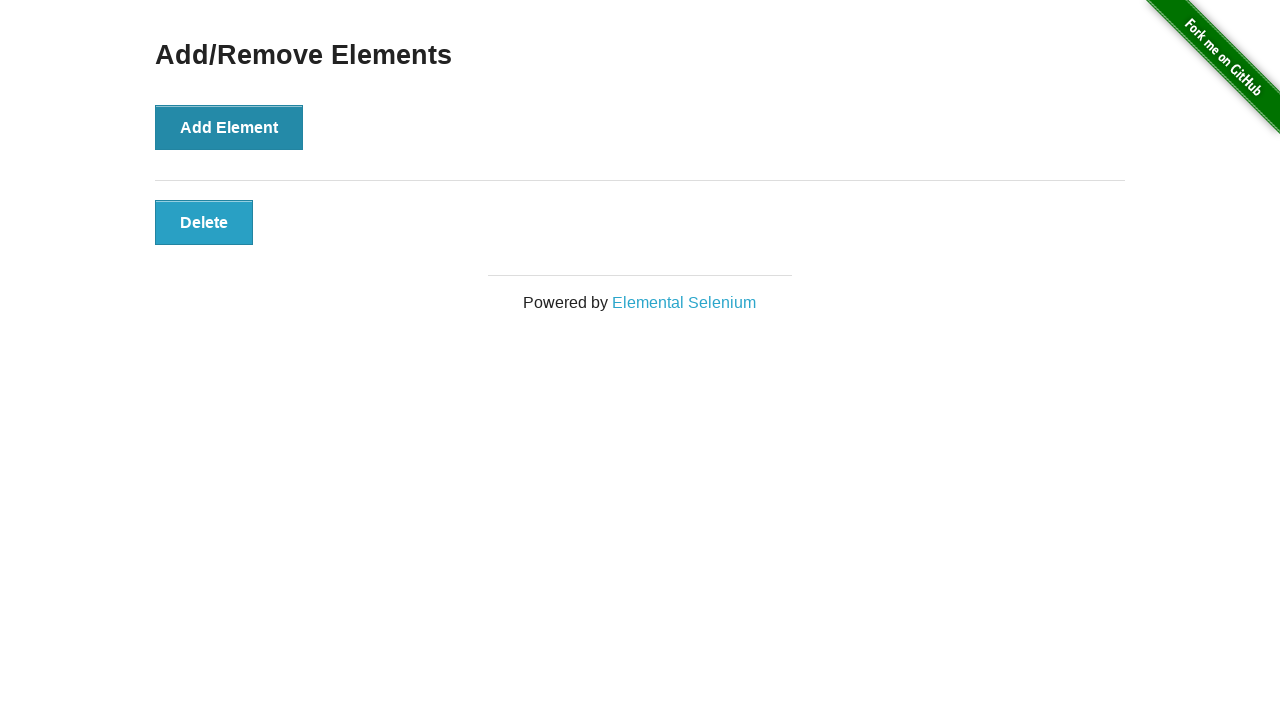

Clicked Add Element button (3rd time) at (229, 127) on internal:role=button[name="Add Element"i]
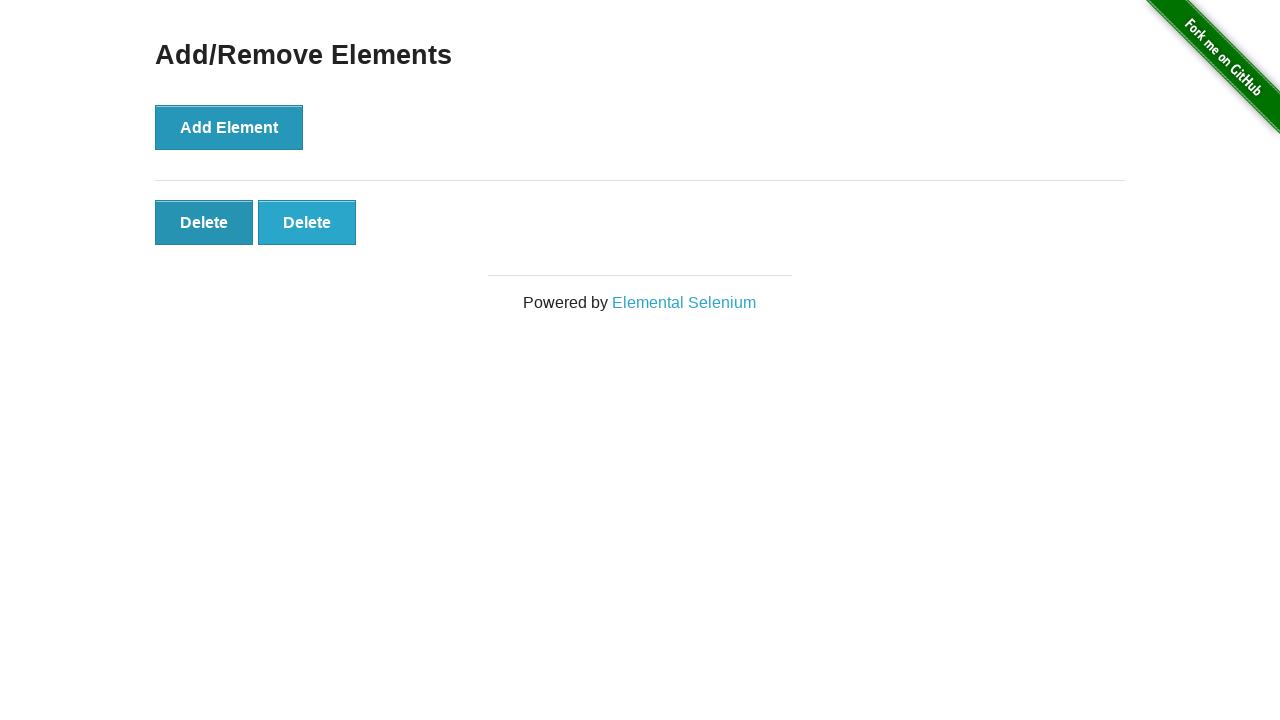

Clicked Delete button (2nd element) at (307, 222) on internal:role=button[name="Delete"i] >> nth=1
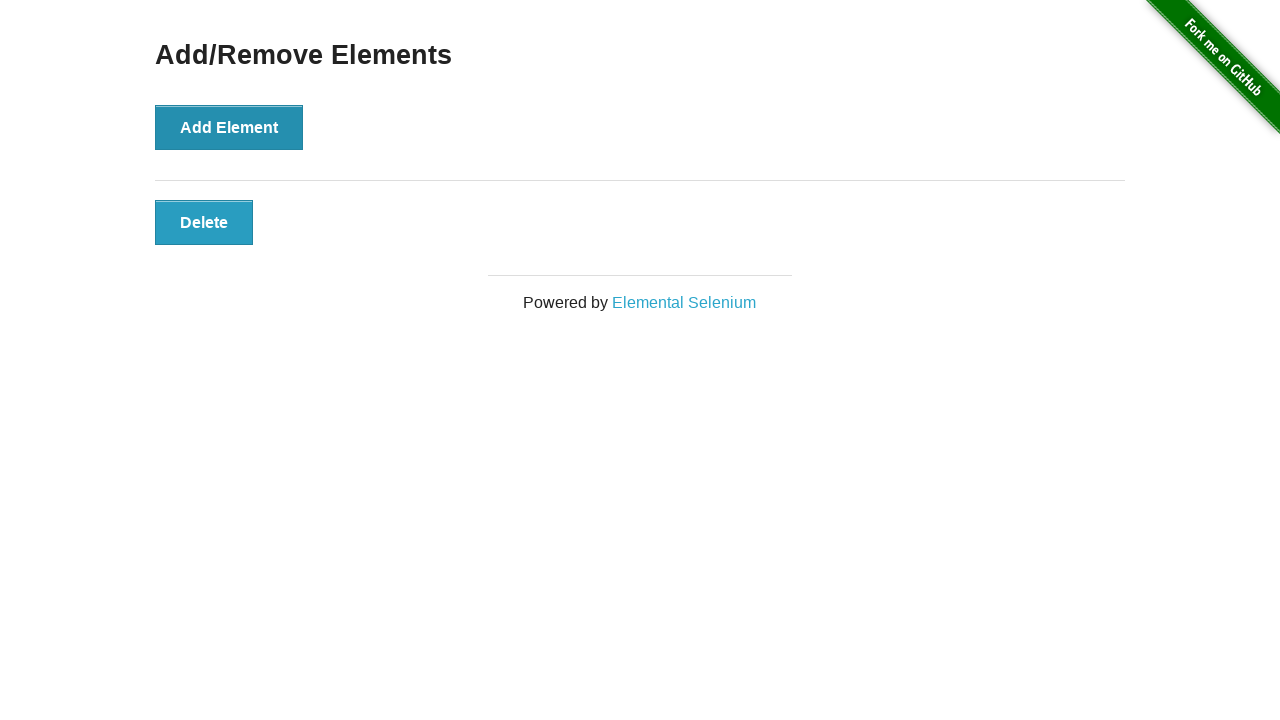

Clicked Add Element button (4th time) at (229, 127) on internal:role=button[name="Add Element"i]
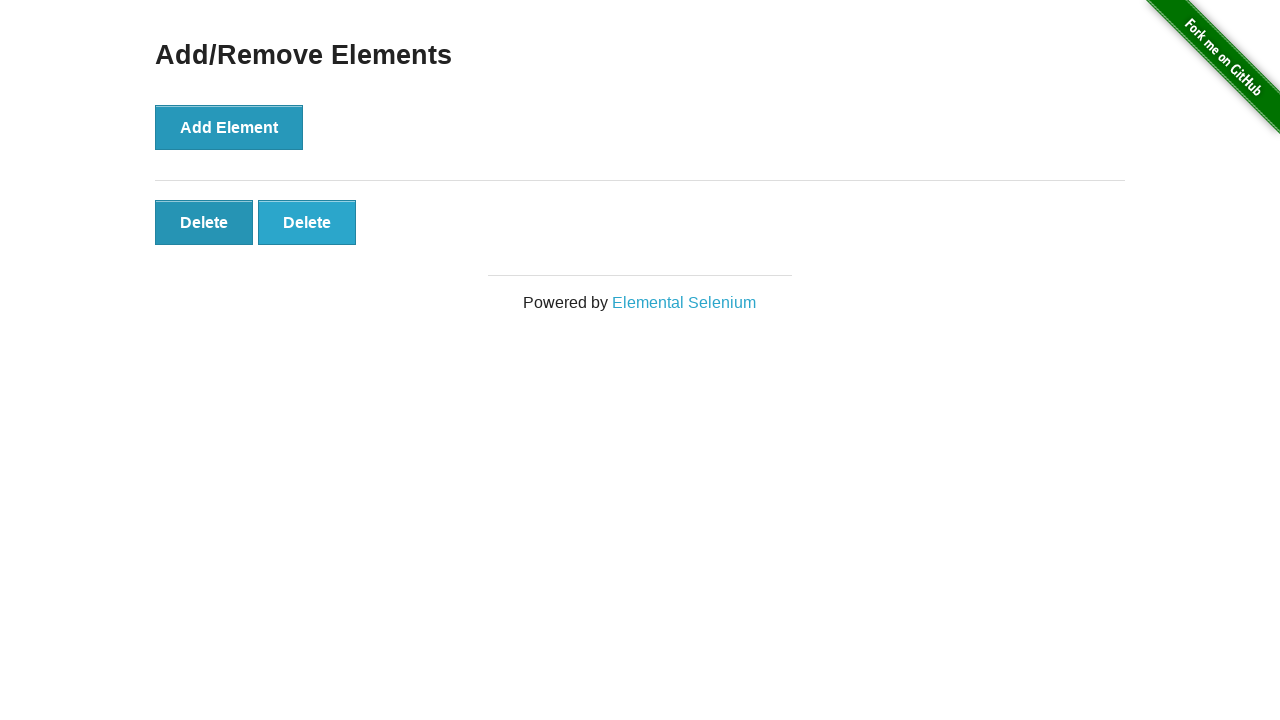

Clicked Add Element button (5th time) at (229, 127) on internal:role=button[name="Add Element"i]
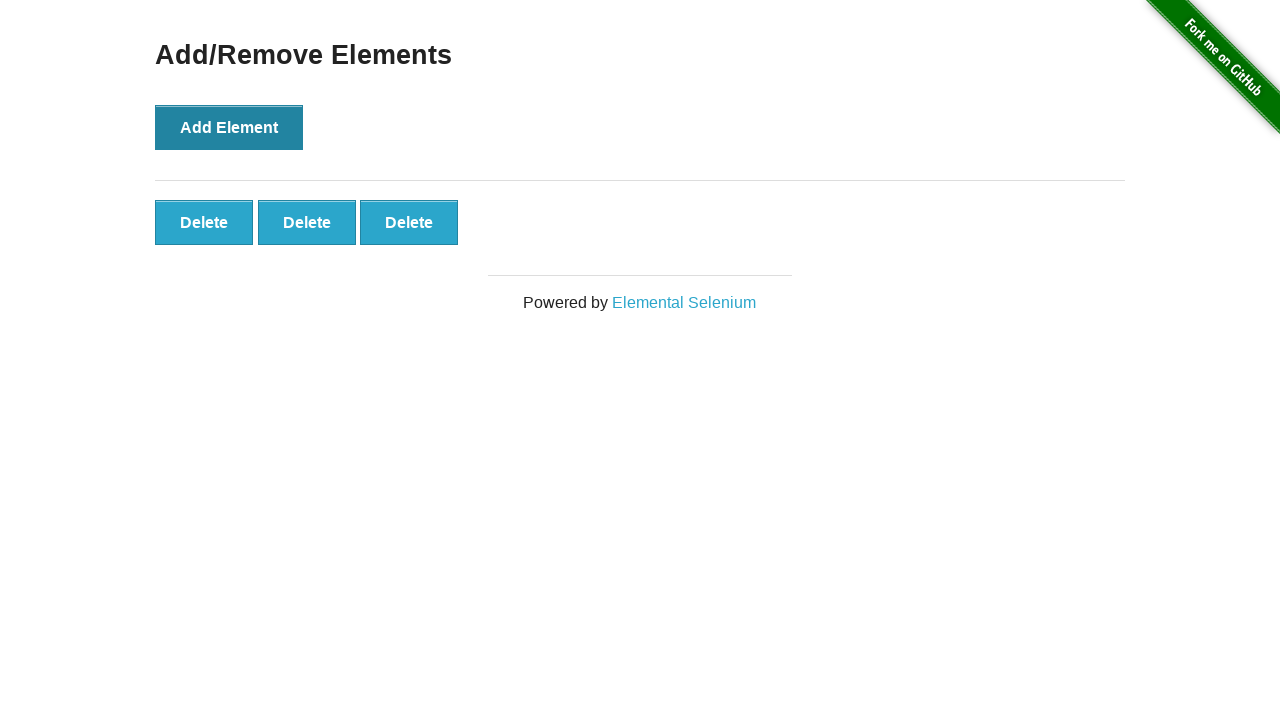

Clicked Delete button (3rd element) at (409, 222) on internal:role=button[name="Delete"i] >> nth=2
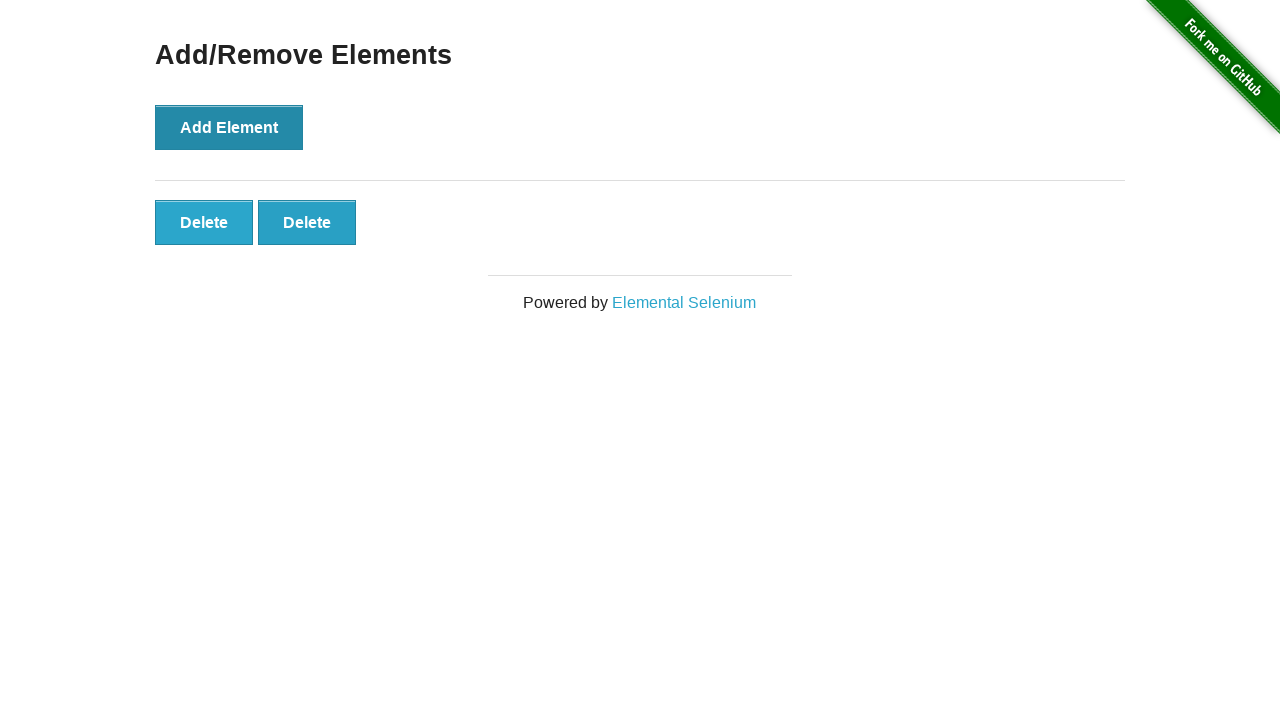

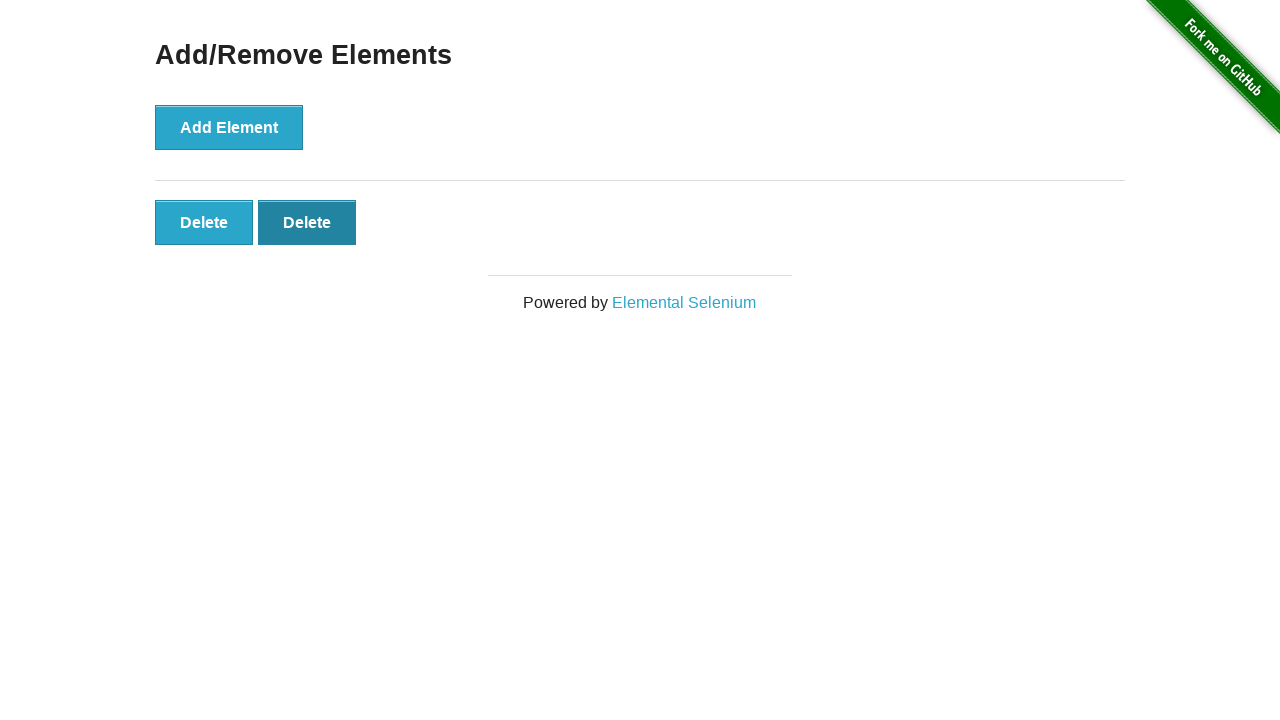